Tests navigation by clicking on a link to the homepage and verifying the URL changes to the homepage URL.

Starting URL: https://acctabootcamp.github.io/site/examples/actions

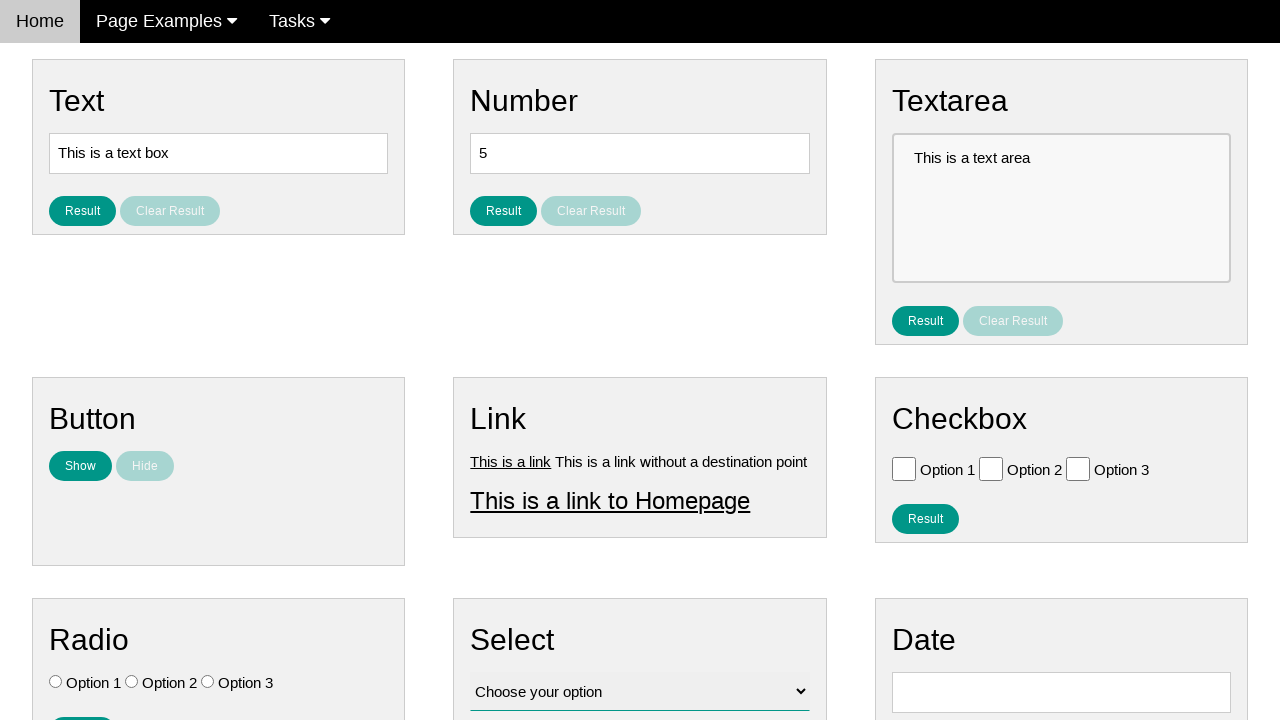

Clicked on 'This is a link to Homepage' link at (610, 500) on text=This is a link to Homepage
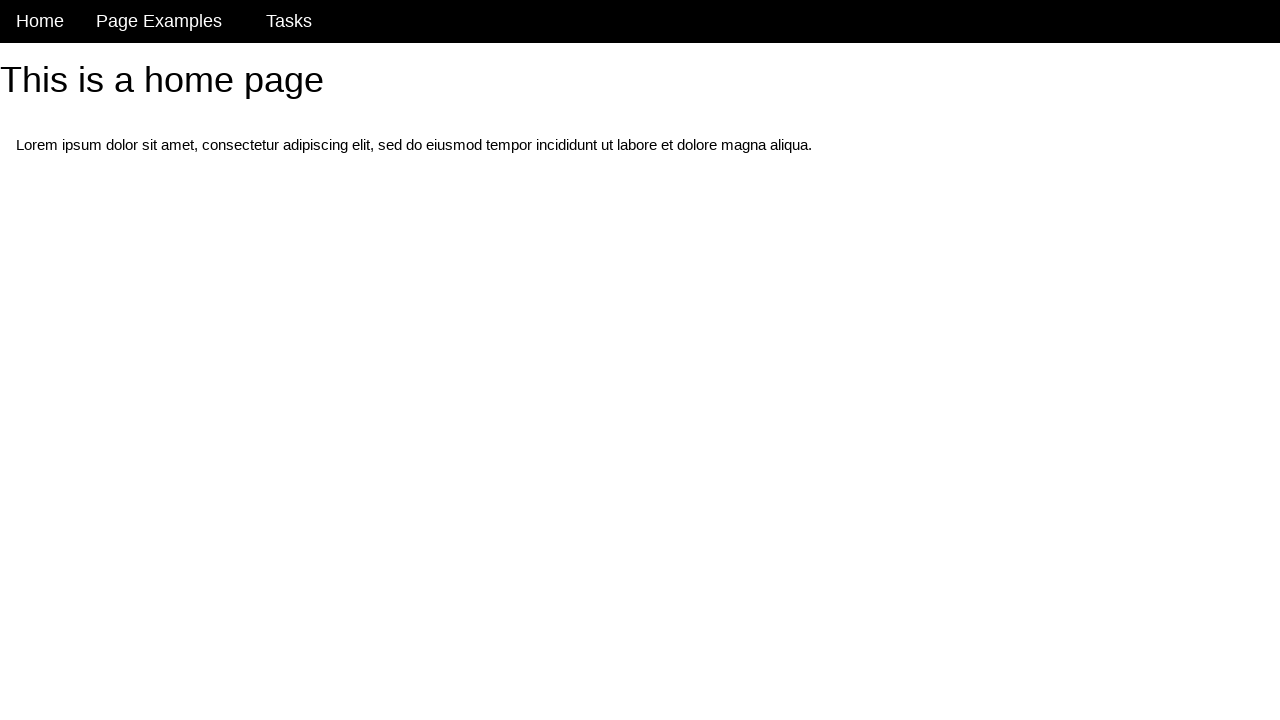

Navigation to homepage URL completed
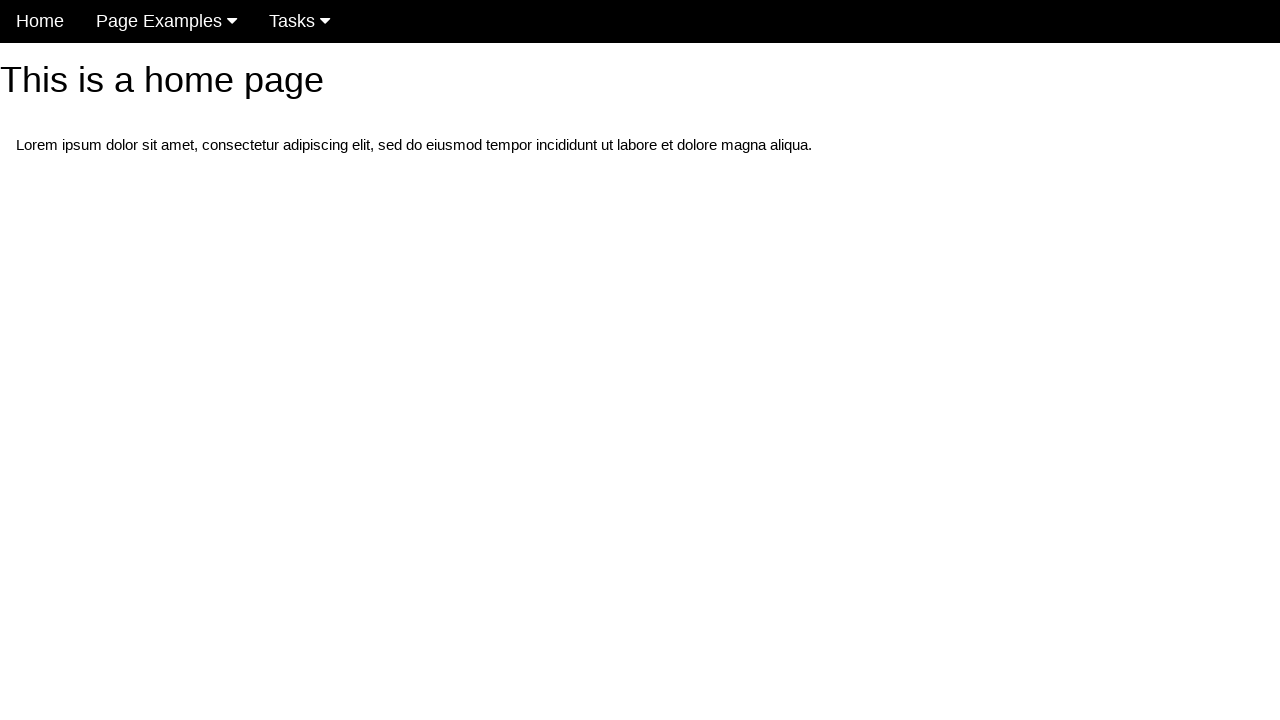

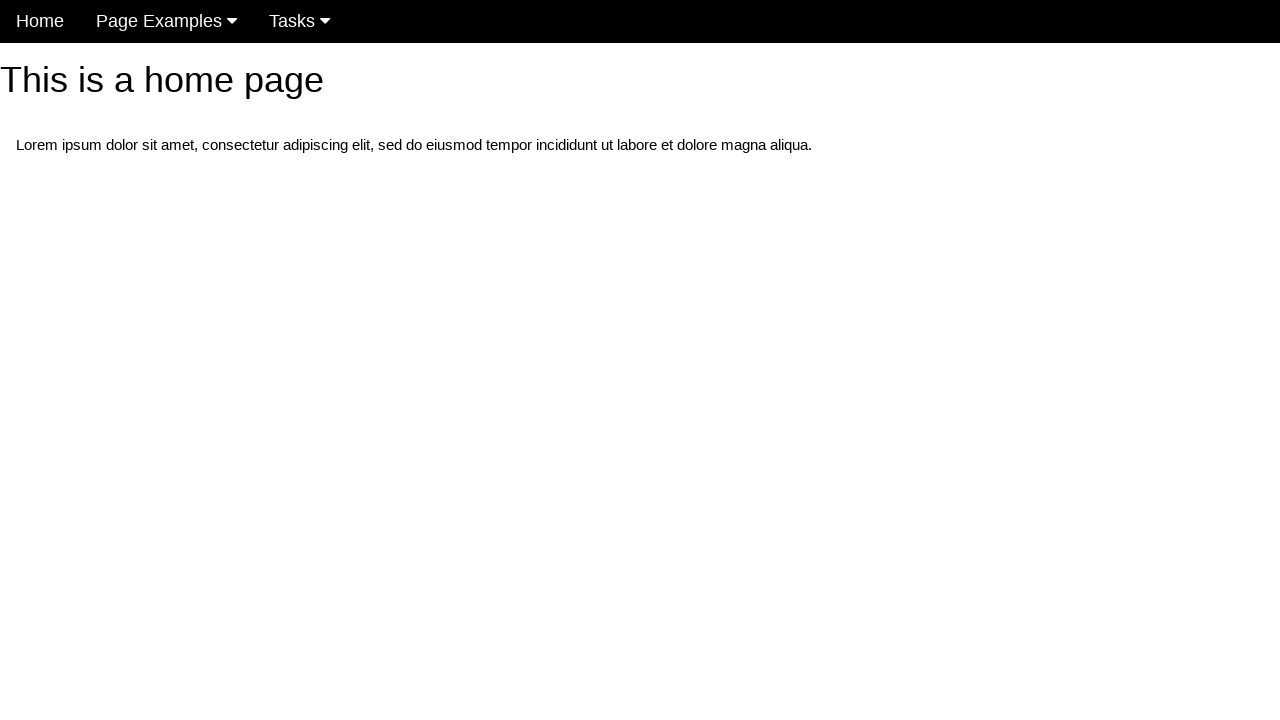